Tests e-commerce functionality by searching for products, adding a specific item to cart, and proceeding through checkout flow

Starting URL: https://rahulshettyacademy.com/seleniumPractise/#/

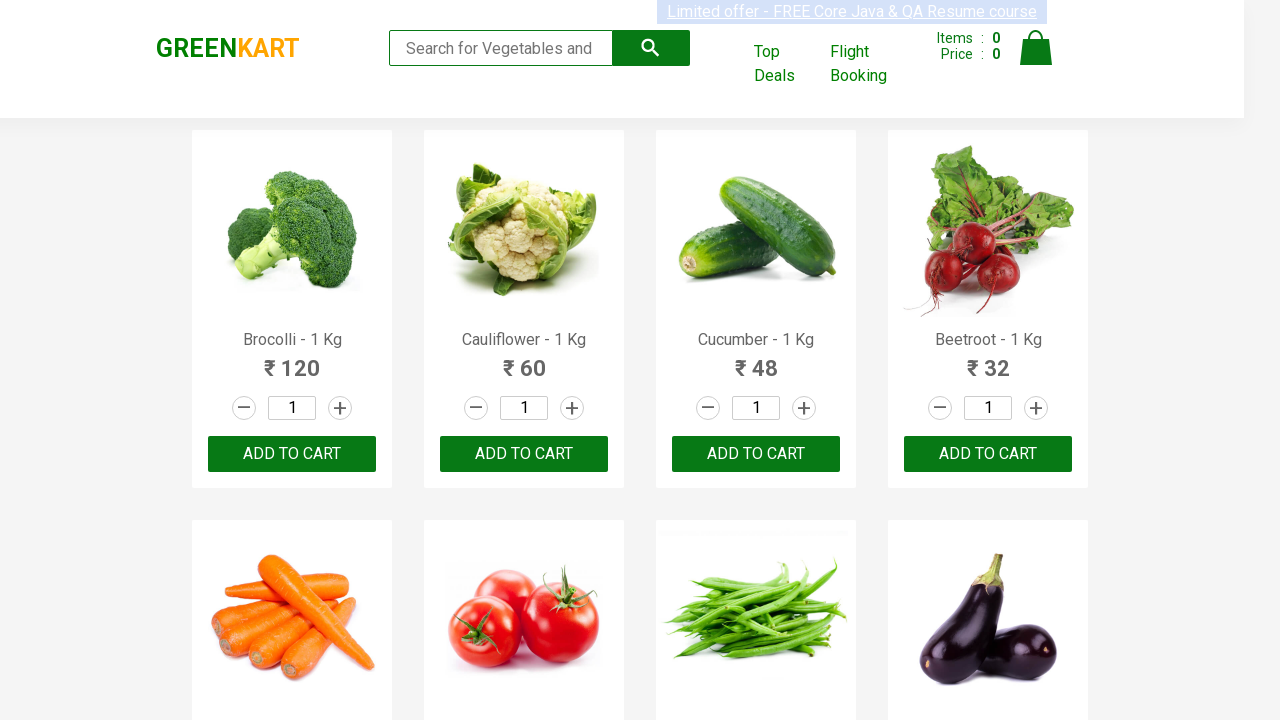

Searched for products containing 'ca' on .search-keyword
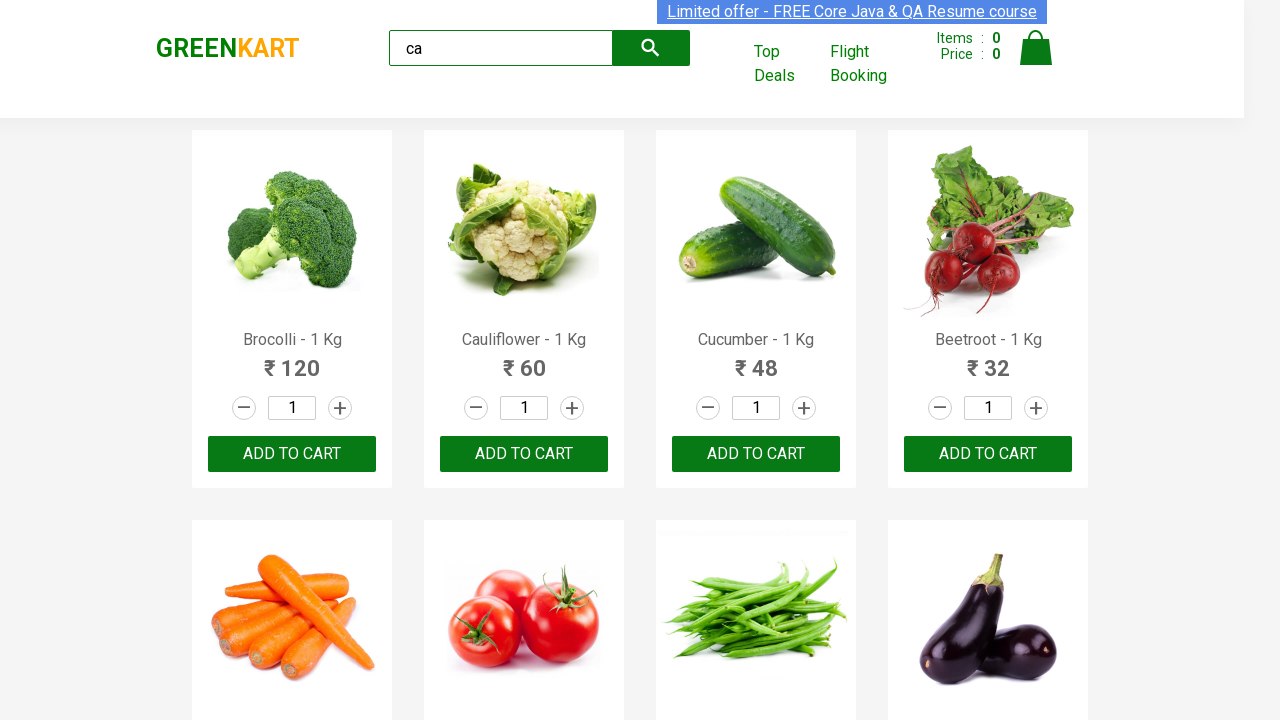

Waited for products to update
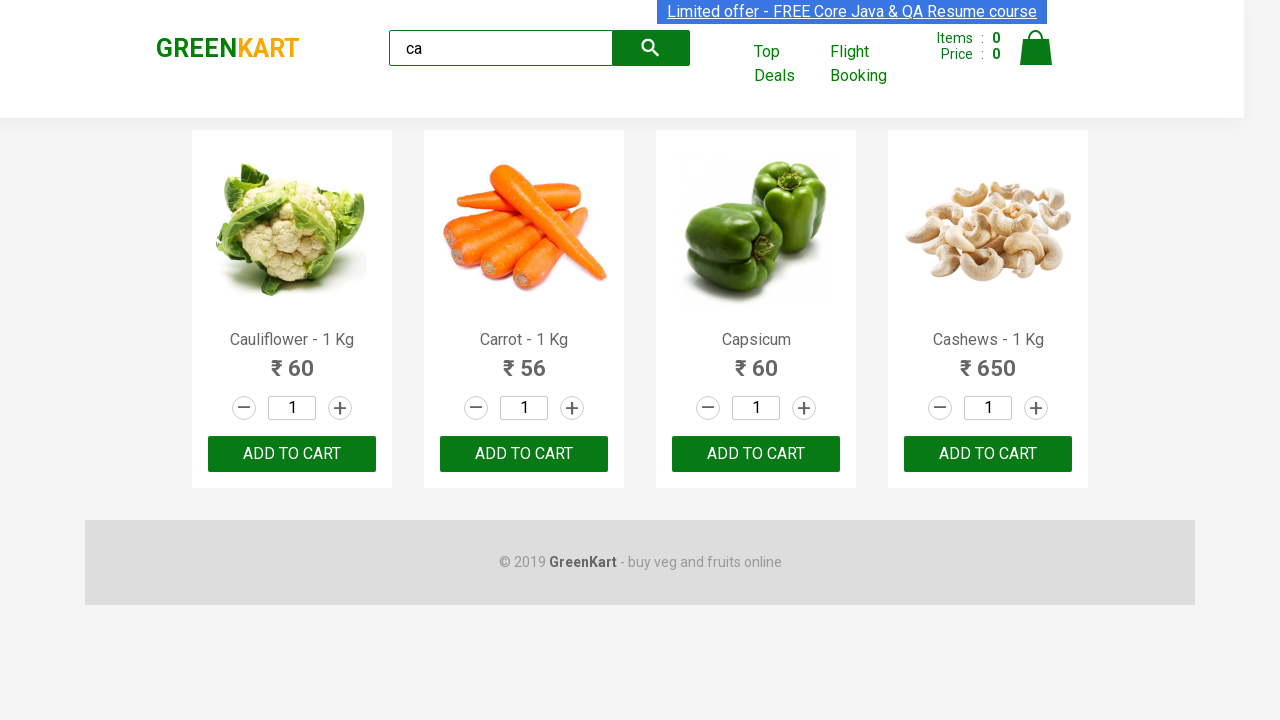

Retrieved list of product elements
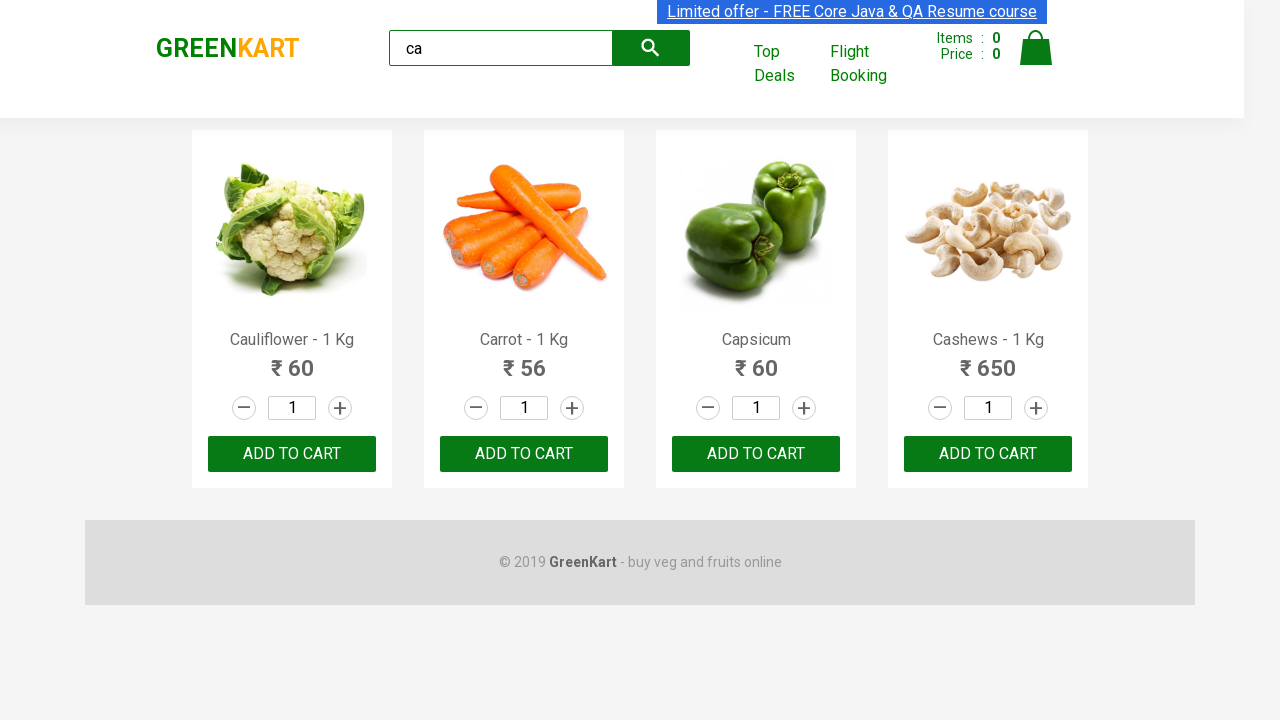

Retrieved product name: Cauliflower - 1 Kg
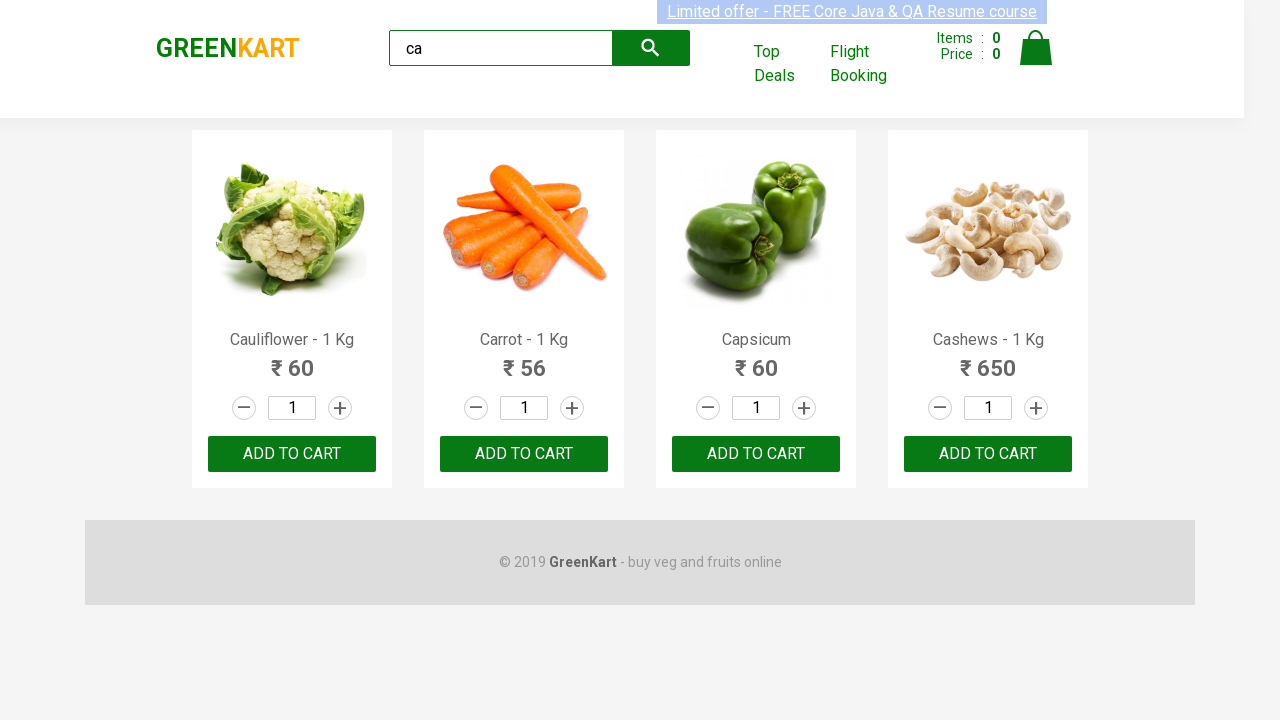

Retrieved product name: Carrot - 1 Kg
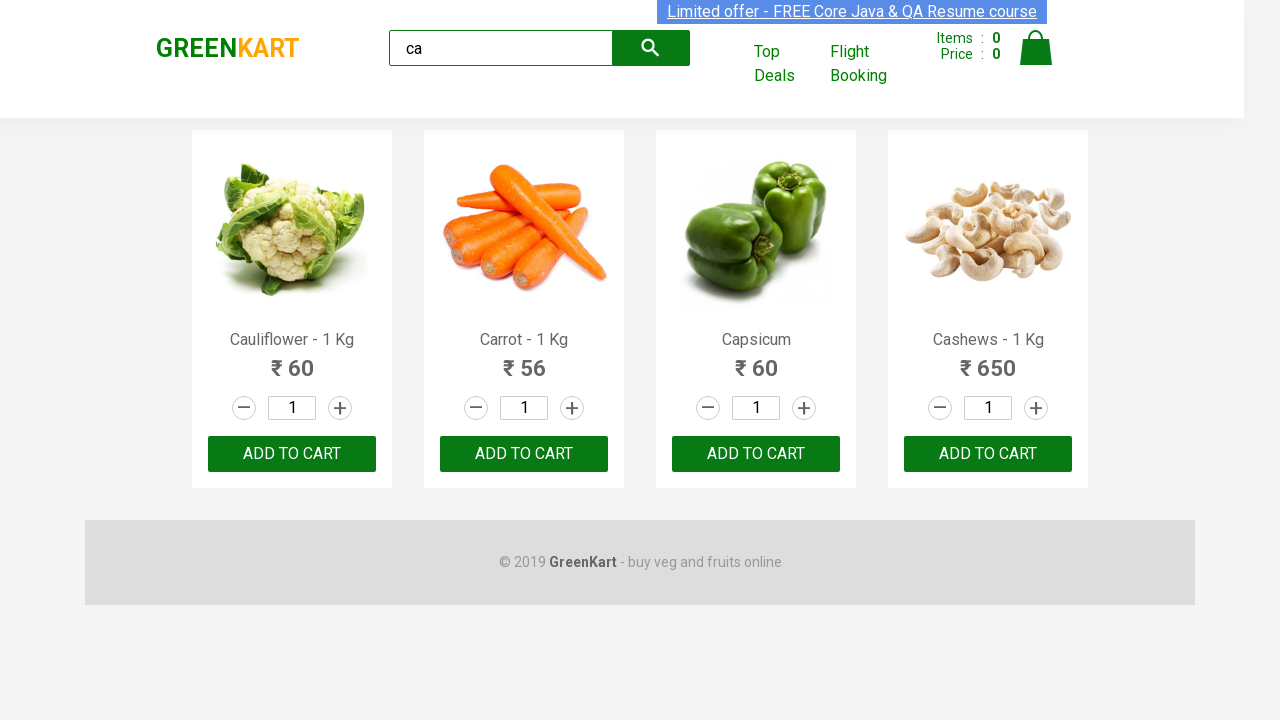

Retrieved product name: Capsicum
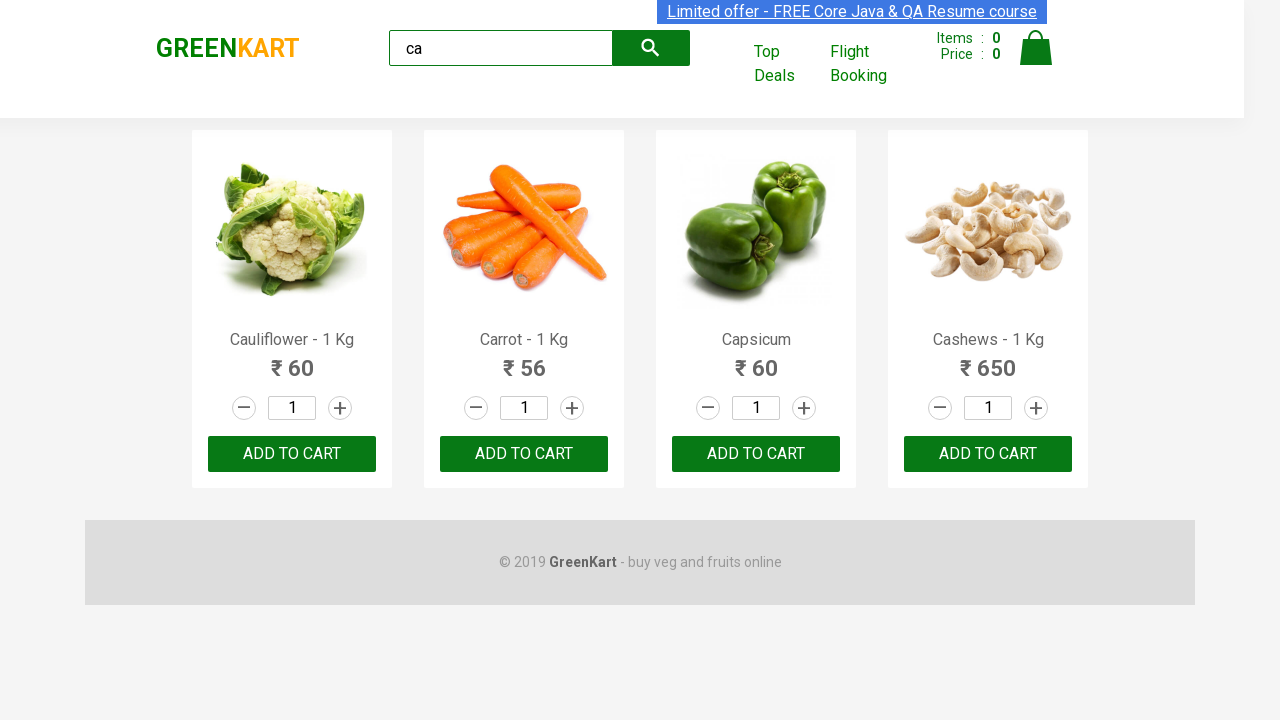

Retrieved product name: Cashews - 1 Kg
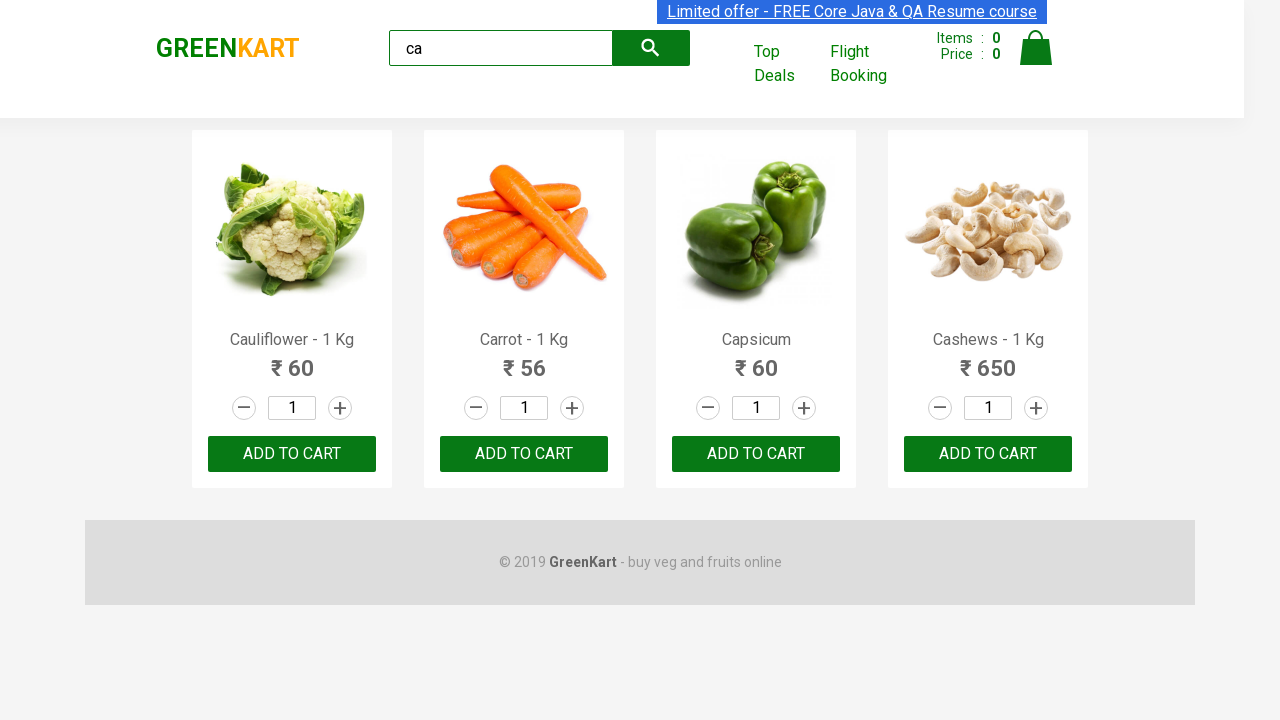

Clicked 'Add to cart' button for Cashews product at (988, 454) on .products .product >> nth=3 >> button
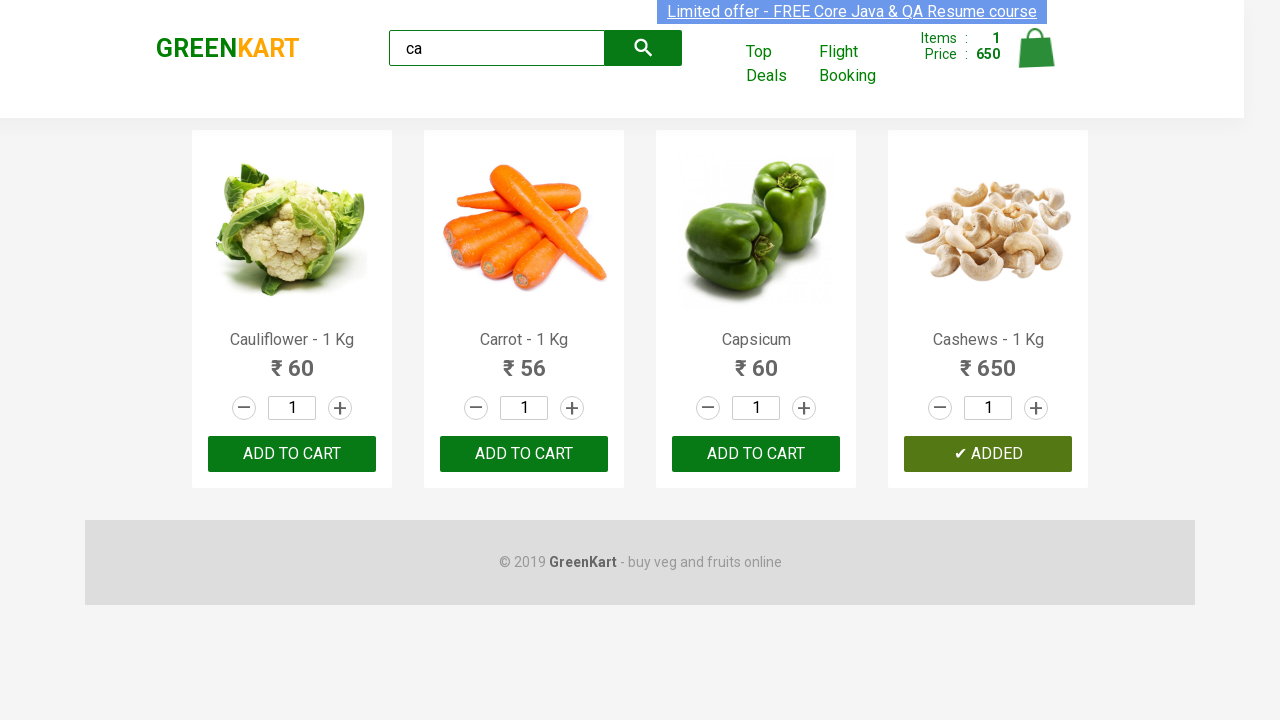

Clicked cart icon to view cart at (1036, 48) on .cart-icon > img
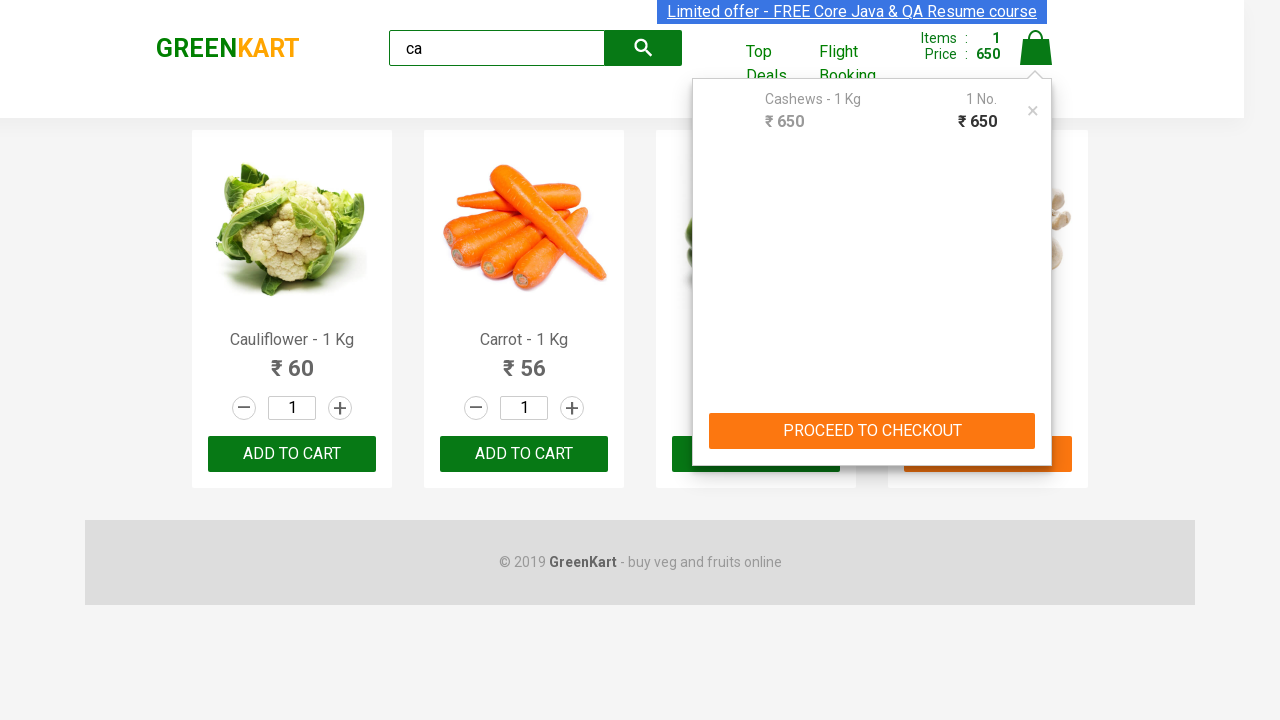

Clicked 'PROCEED TO CHECKOUT' button at (872, 431) on internal:text="PROCEED TO CHECKOUT"i
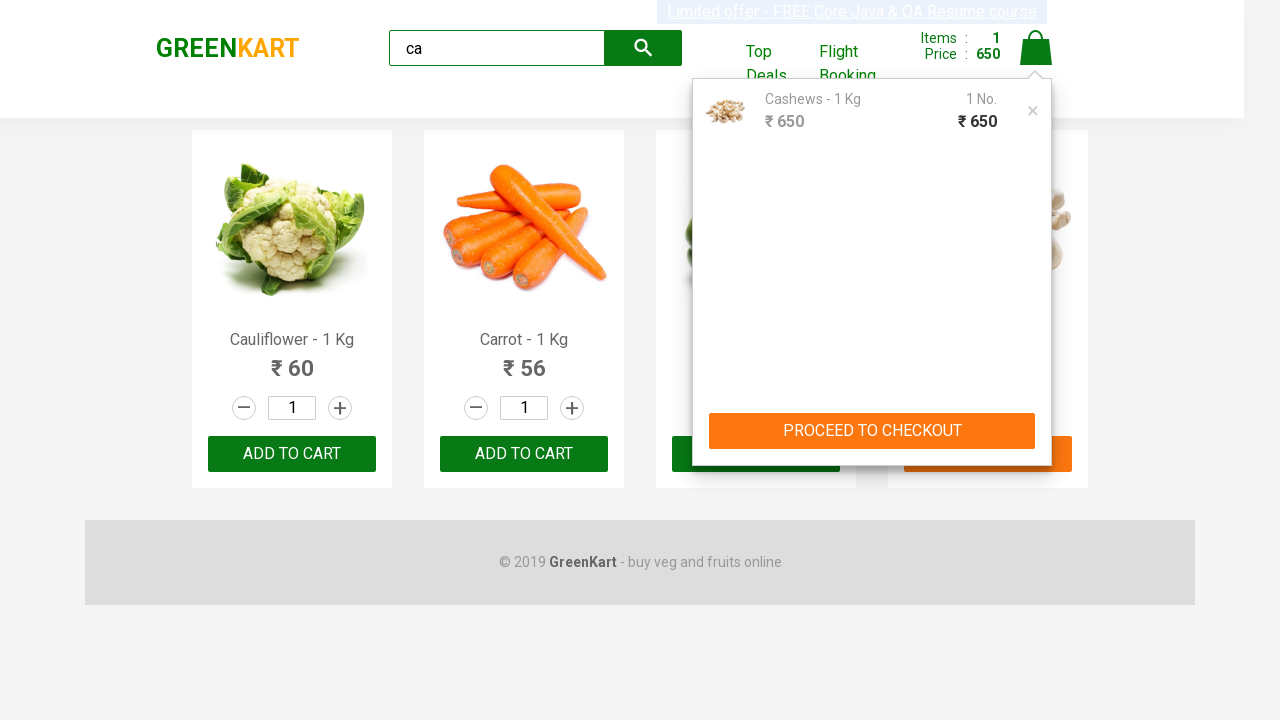

Clicked 'Place Order' button to complete checkout at (1036, 420) on internal:text="Place Order"i
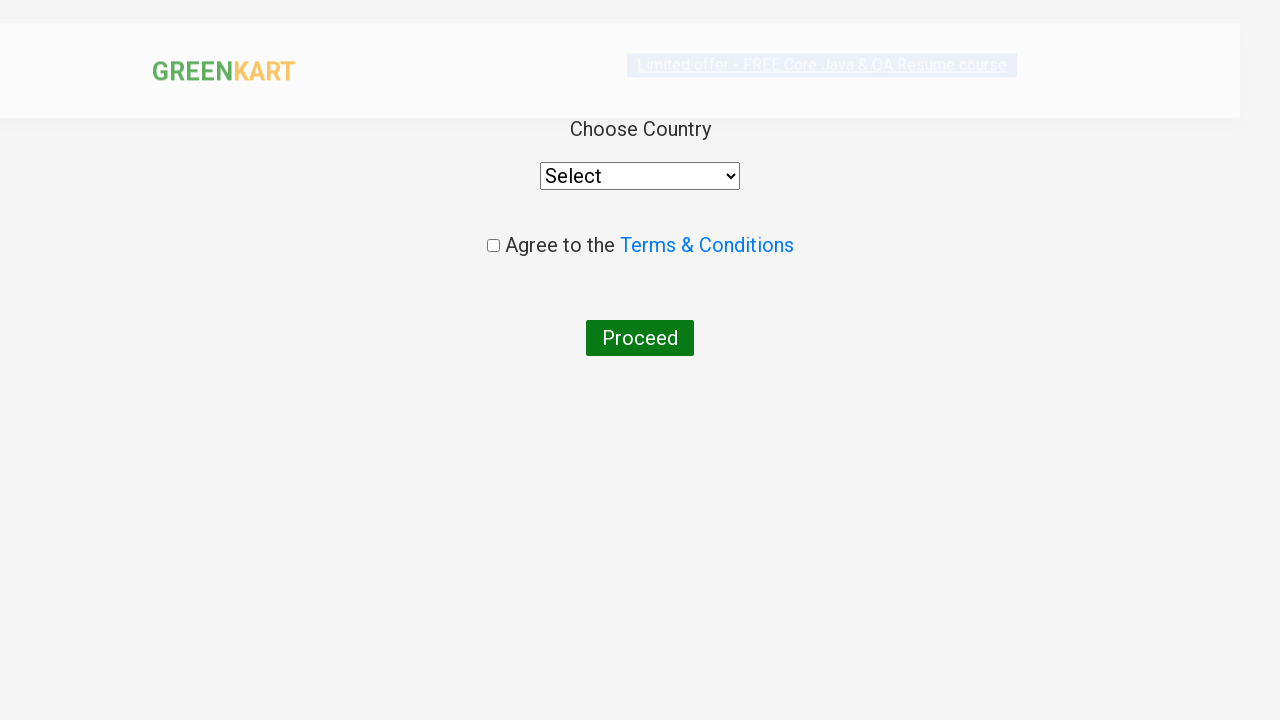

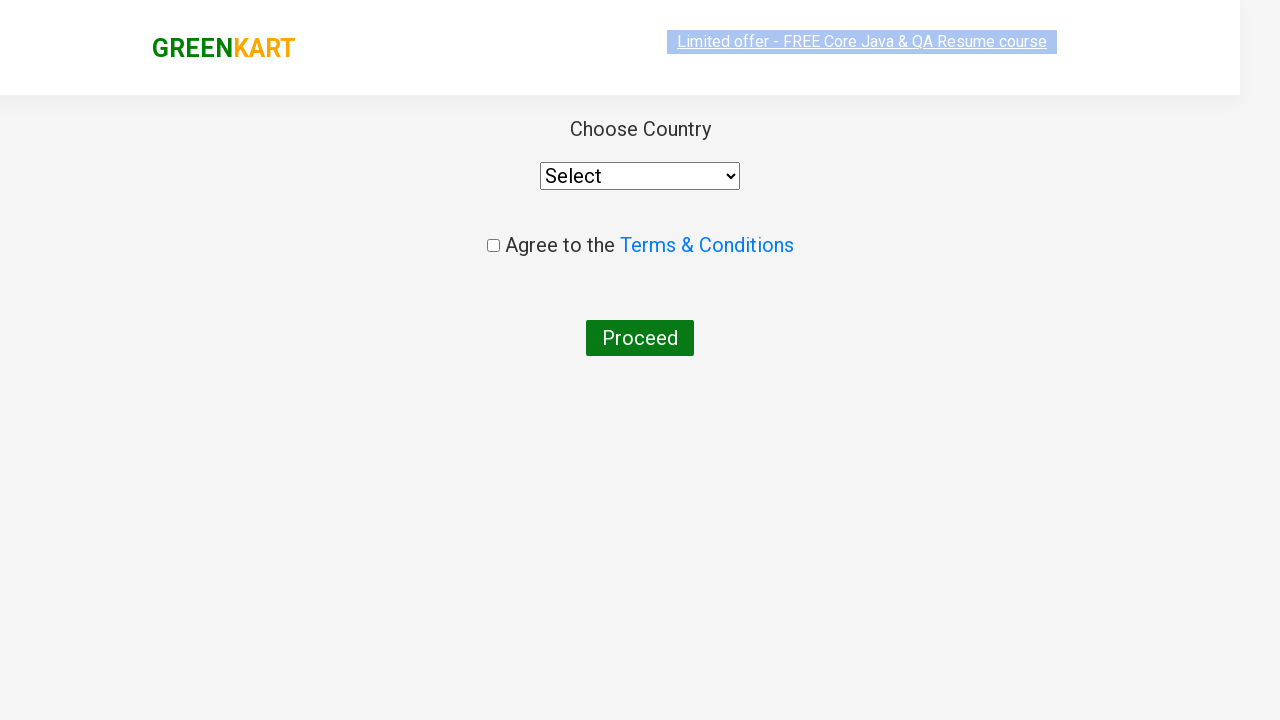